Tests checkbox interactions by checking and unchecking individual checkboxes

Starting URL: https://the-internet.herokuapp.com/checkboxes

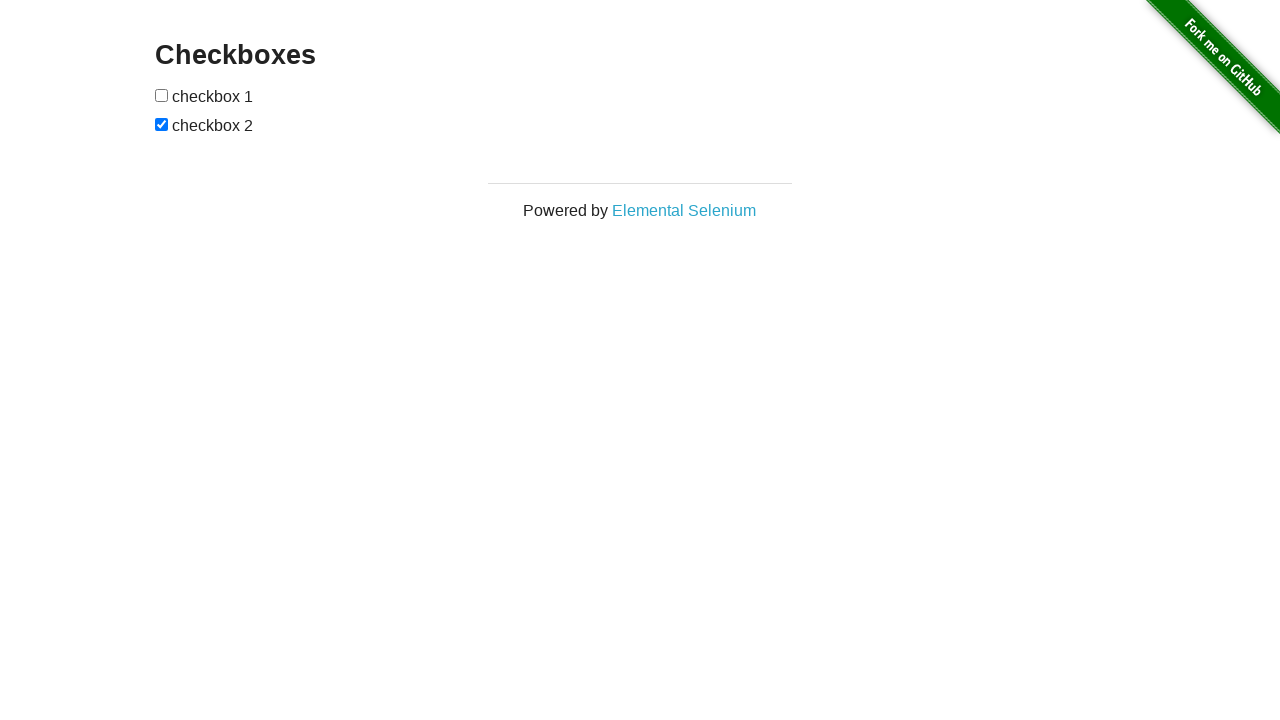

Waited for checkboxes container to load
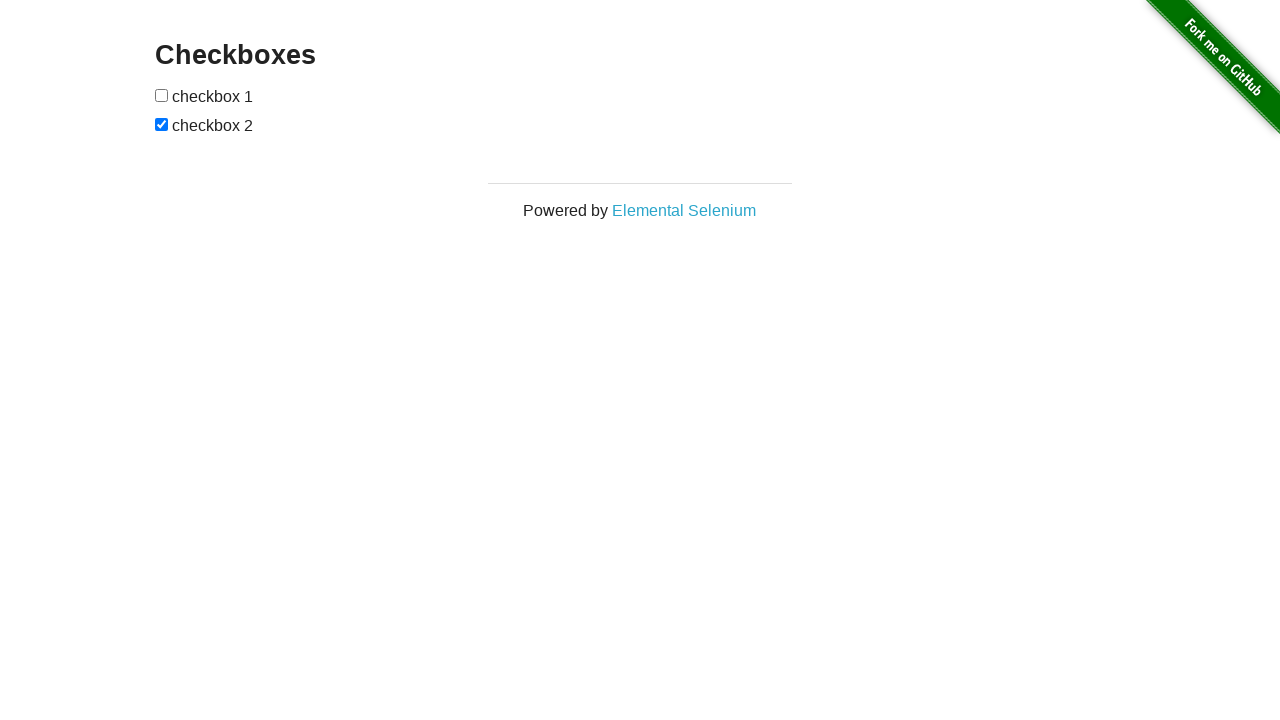

Checked first checkbox at (162, 95) on xpath=//form[@id='checkboxes']/input[1]
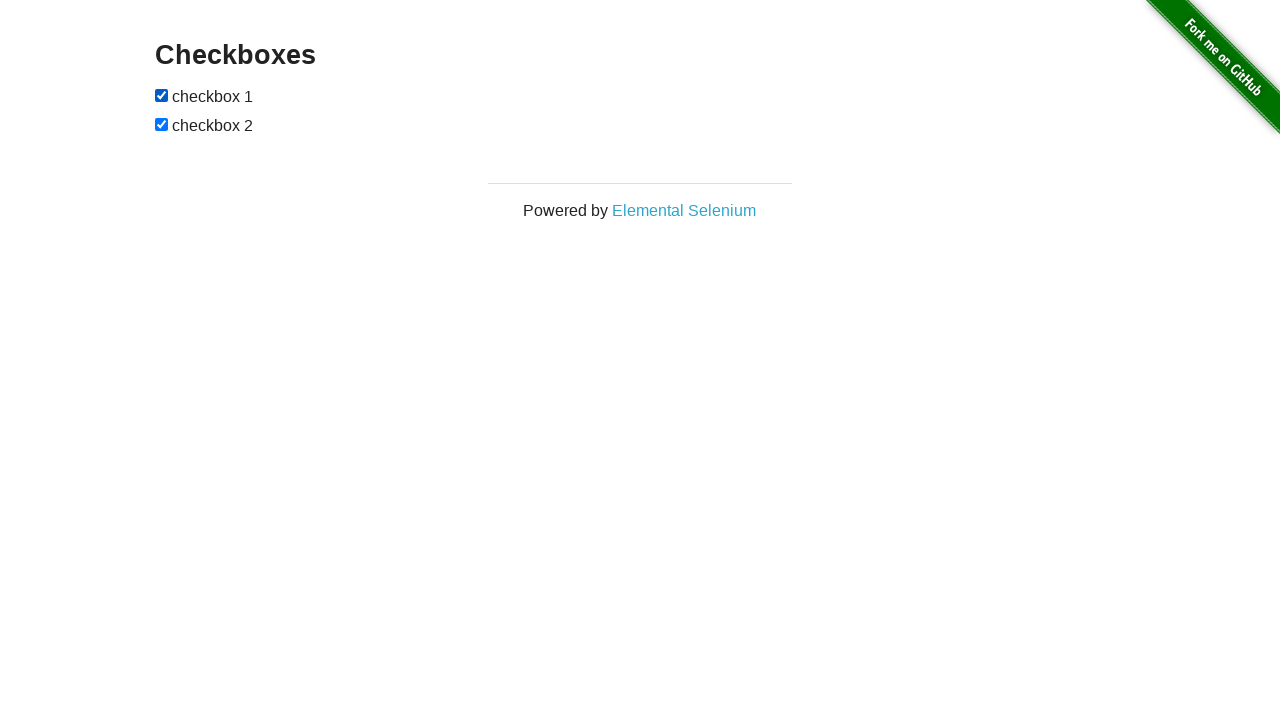

Checked second checkbox on xpath=//form[@id='checkboxes']/input[2]
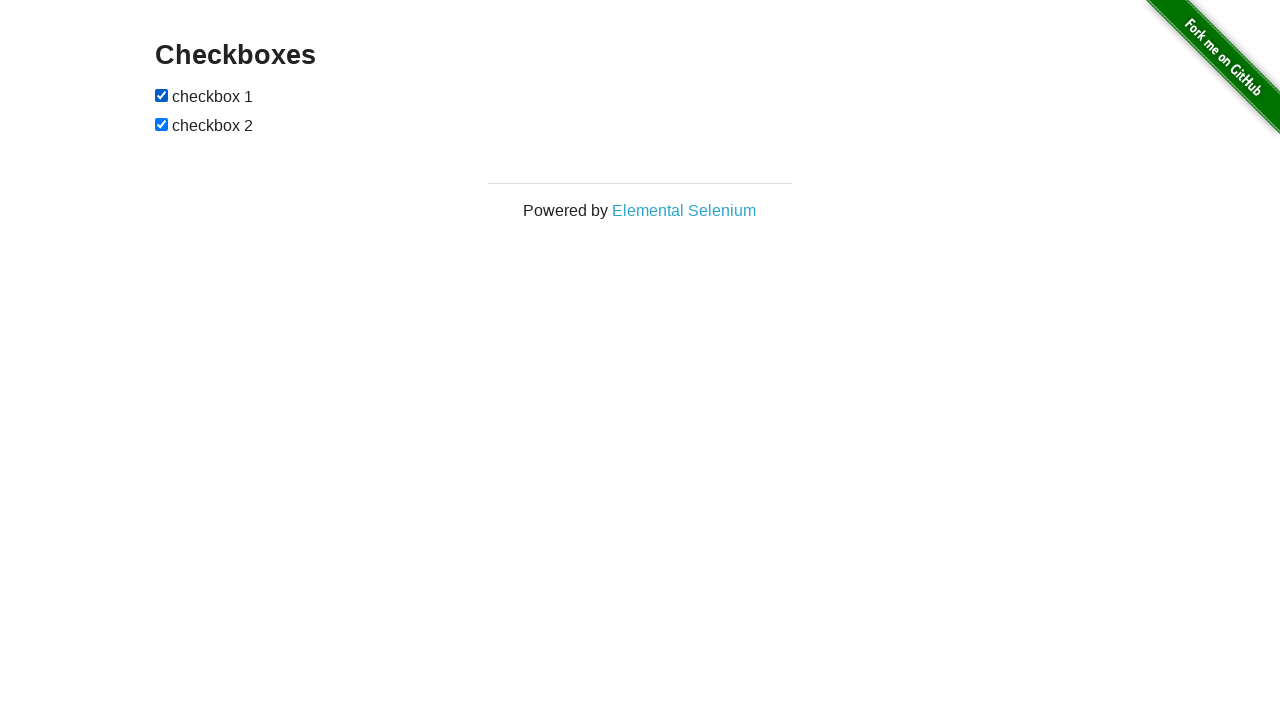

Checked first checkbox again on xpath=//form[@id='checkboxes']/input[1]
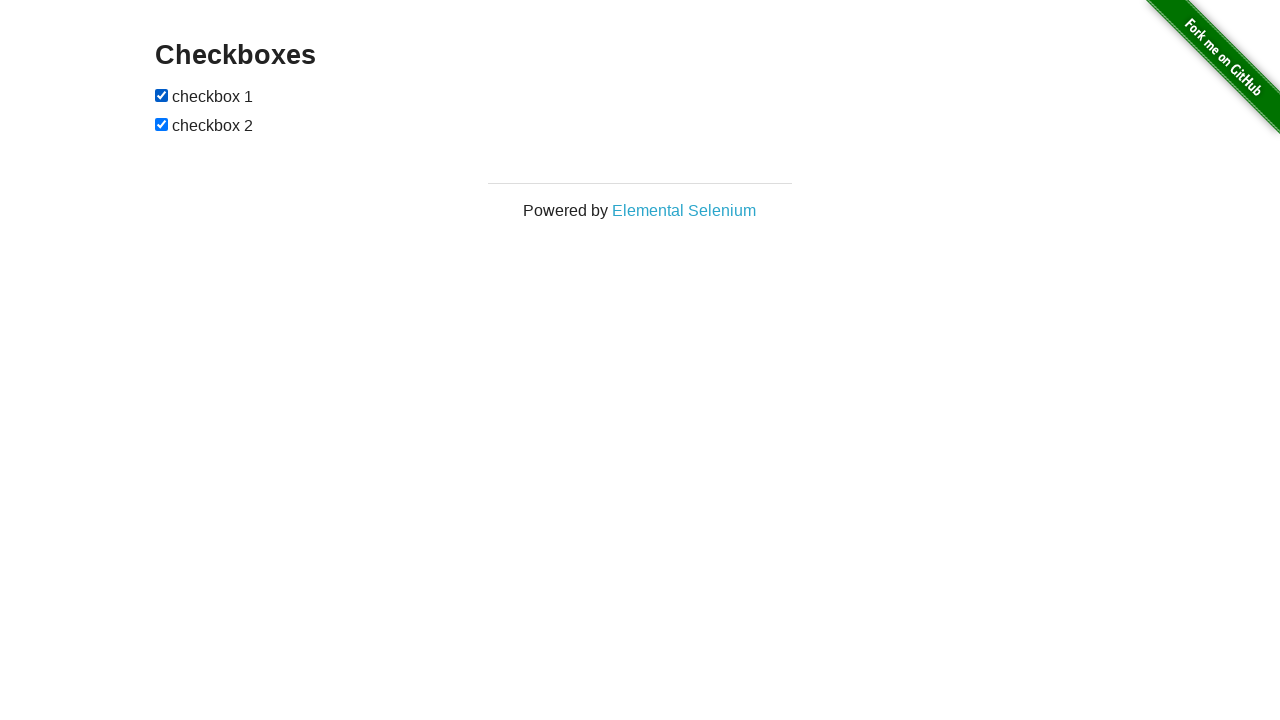

Checked second checkbox again on xpath=//form[@id='checkboxes']/input[2]
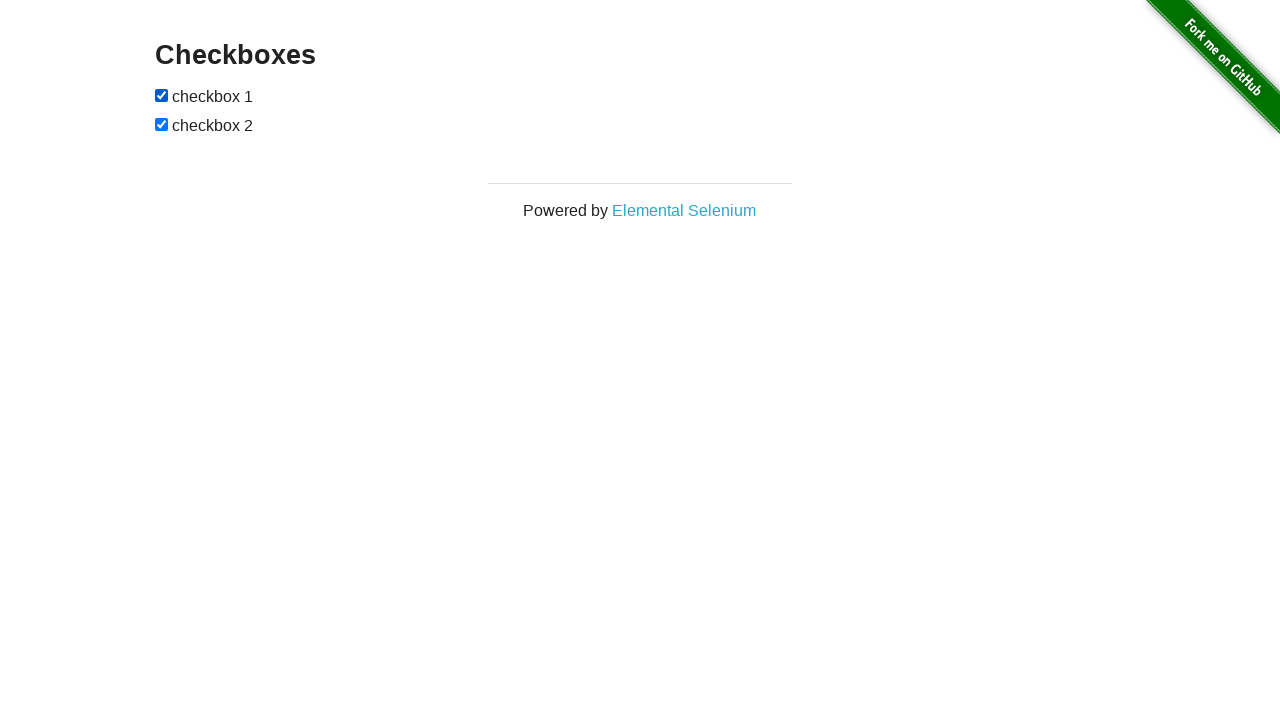

Unchecked first checkbox at (162, 95) on xpath=//form[@id='checkboxes']/input[1]
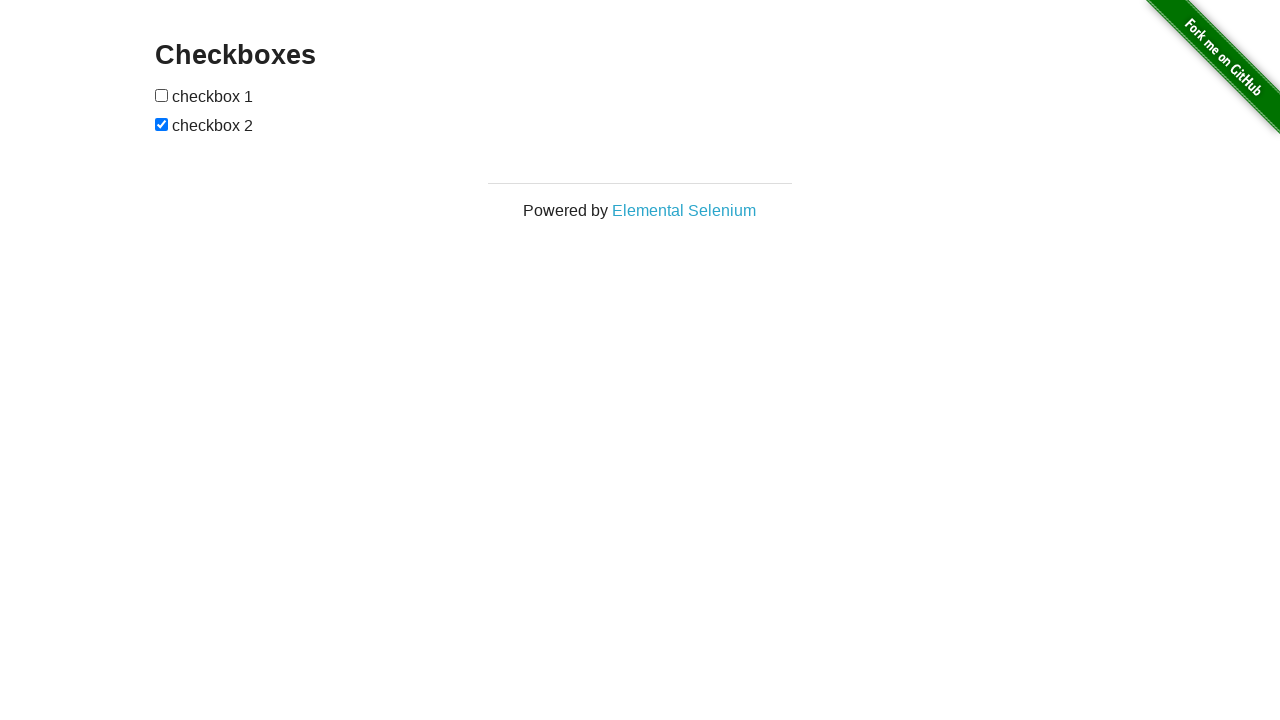

Unchecked second checkbox at (162, 124) on xpath=//form[@id='checkboxes']/input[2]
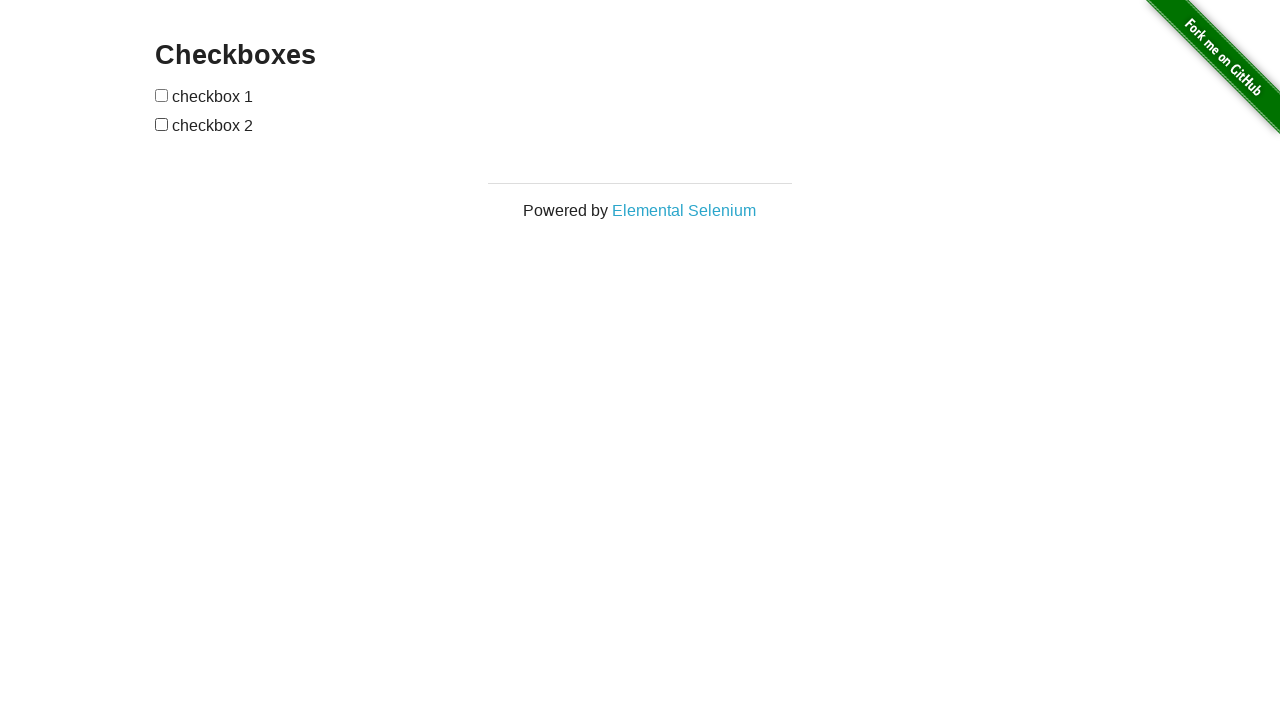

Unchecked first checkbox again on xpath=//form[@id='checkboxes']/input[1]
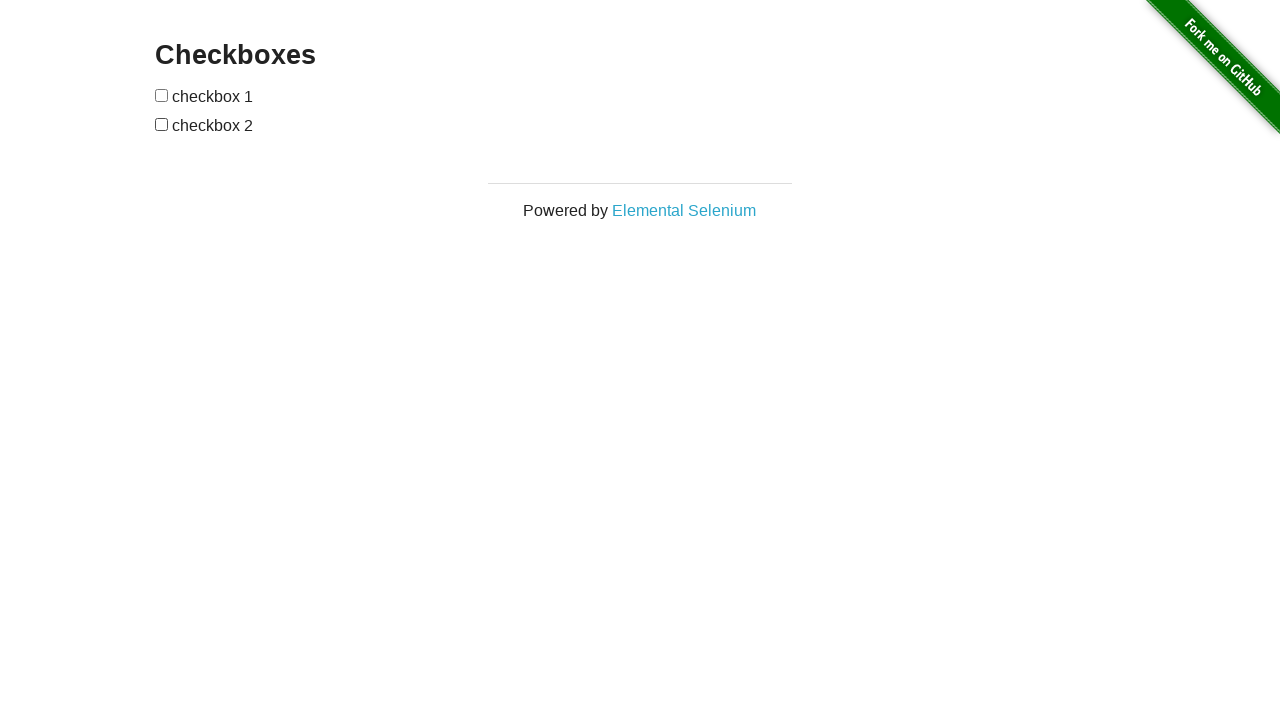

Unchecked second checkbox again on xpath=//form[@id='checkboxes']/input[2]
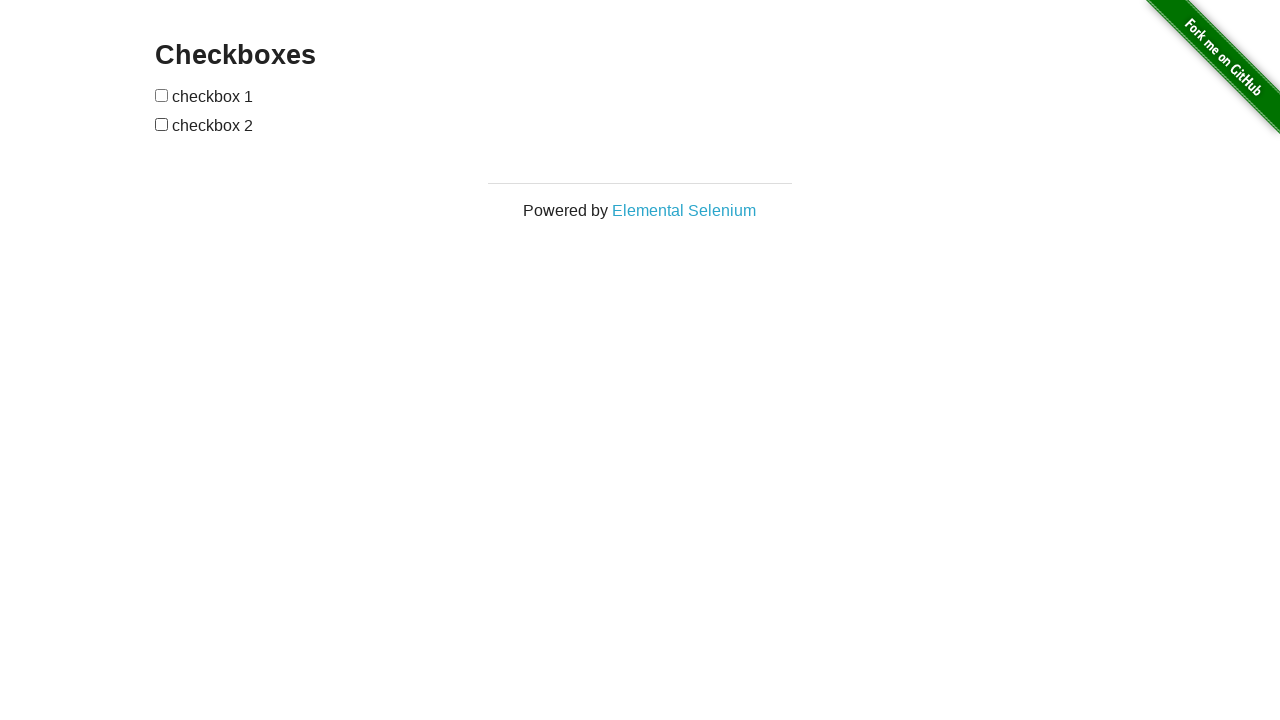

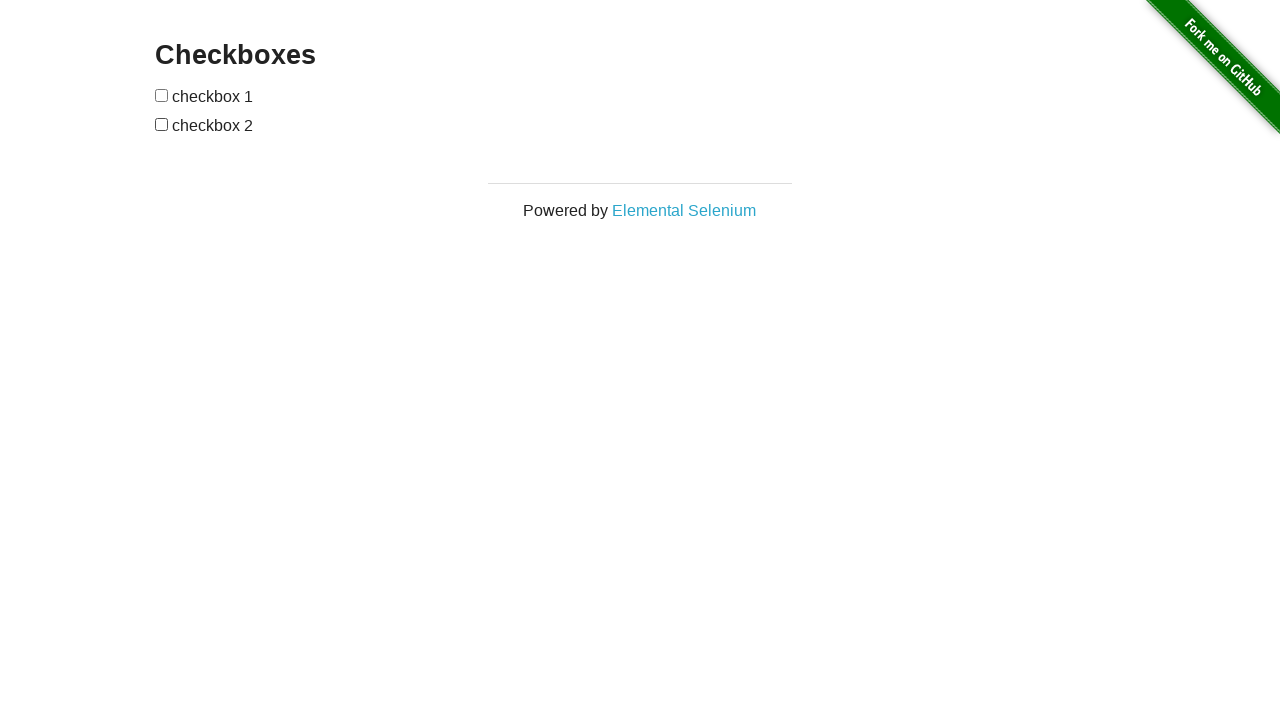